Solves a math challenge by reading a value from the page, calculating a result using a logarithmic formula, and submitting the answer along with checkbox selections

Starting URL: https://suninjuly.github.io/math.html

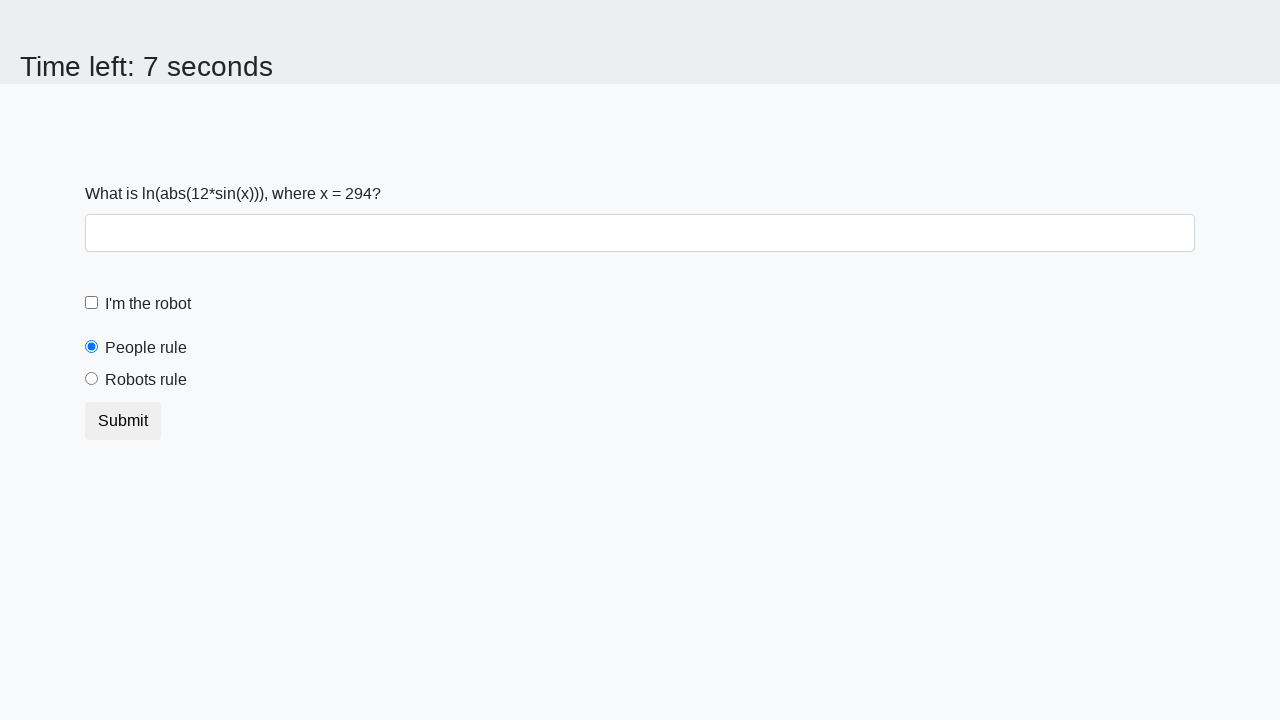

Retrieved the input value from the page
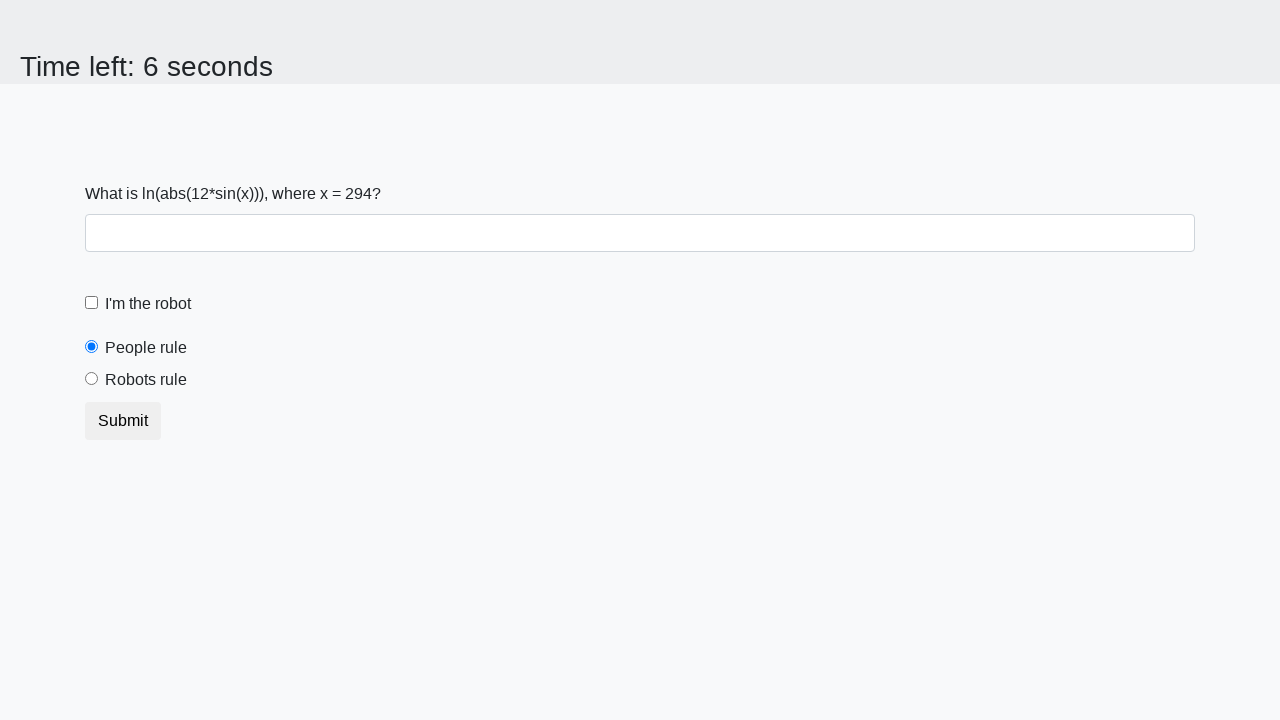

Calculated result using logarithmic formula: log(abs(12*sin(x)))
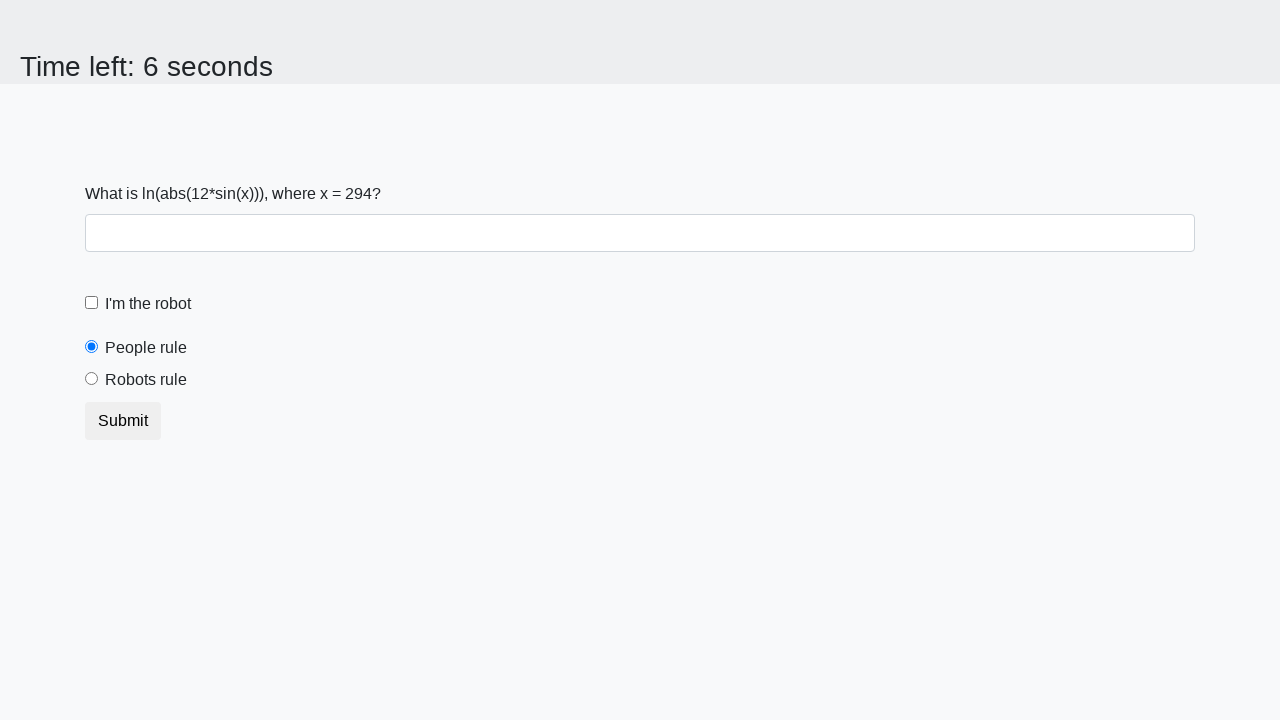

Filled answer field with calculated result on #answer
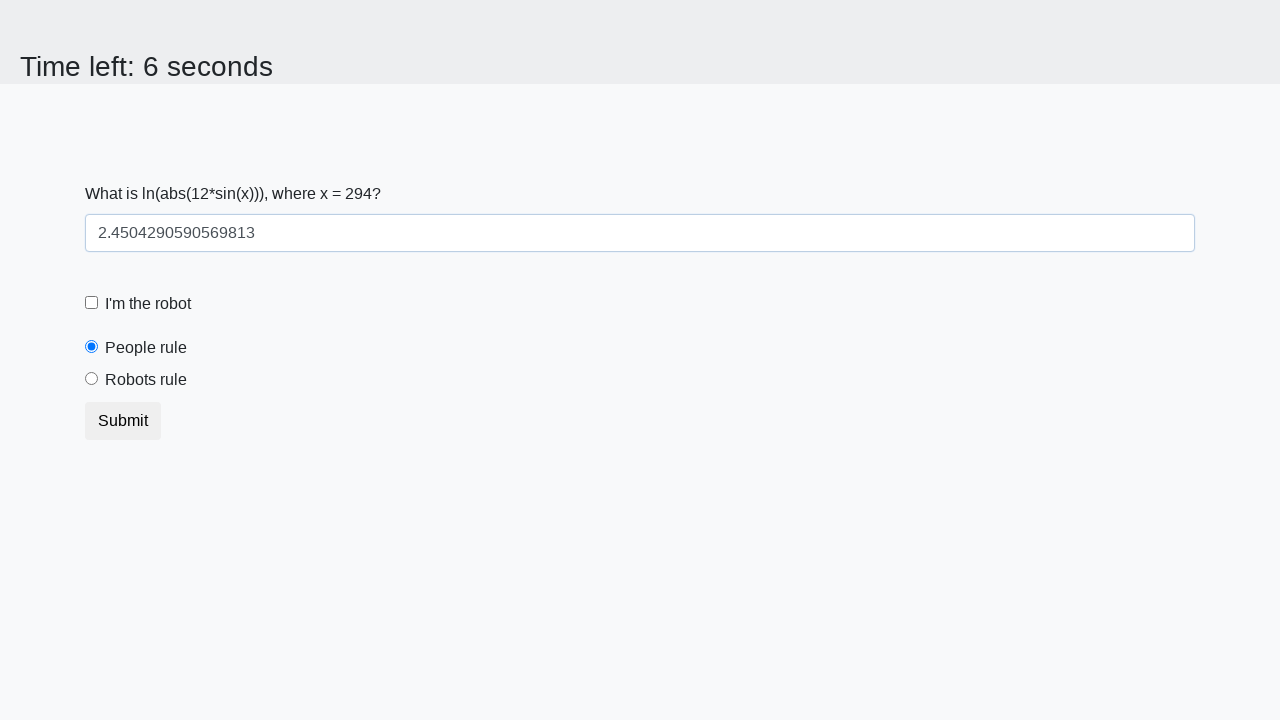

Clicked the robot checkbox at (92, 303) on #robotCheckbox
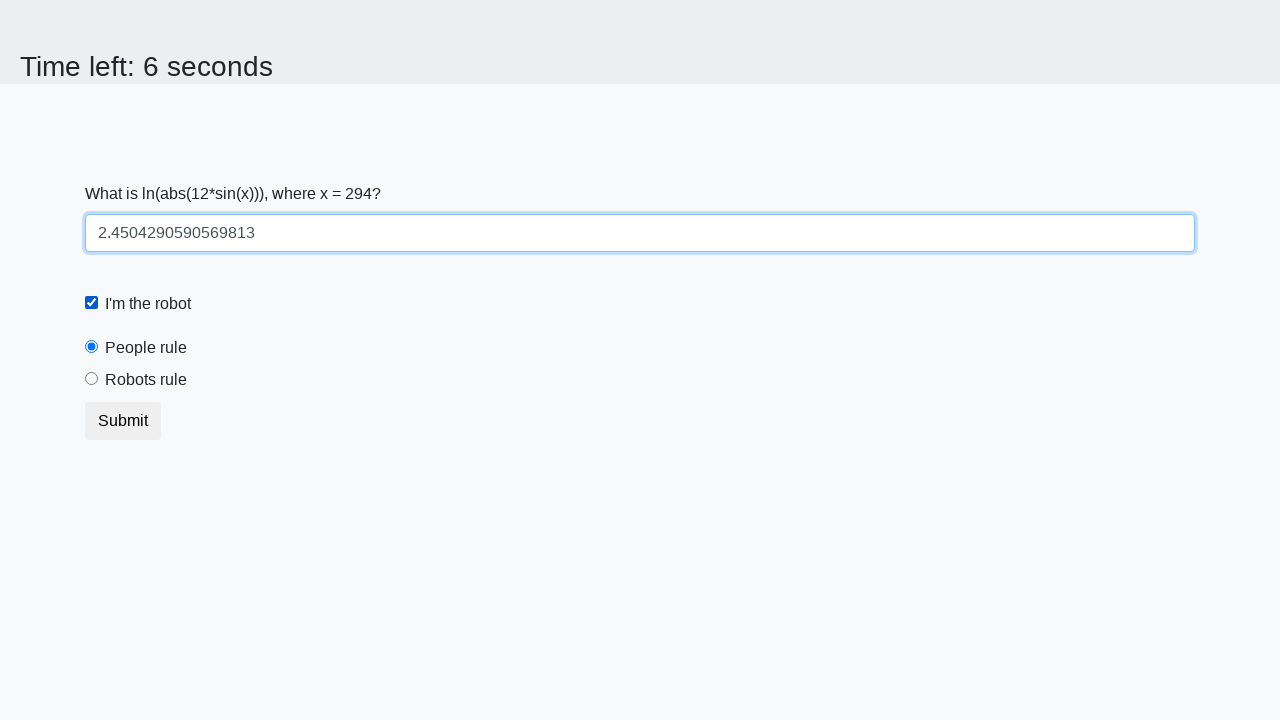

Selected the robots rule radio button at (92, 379) on #robotsRule
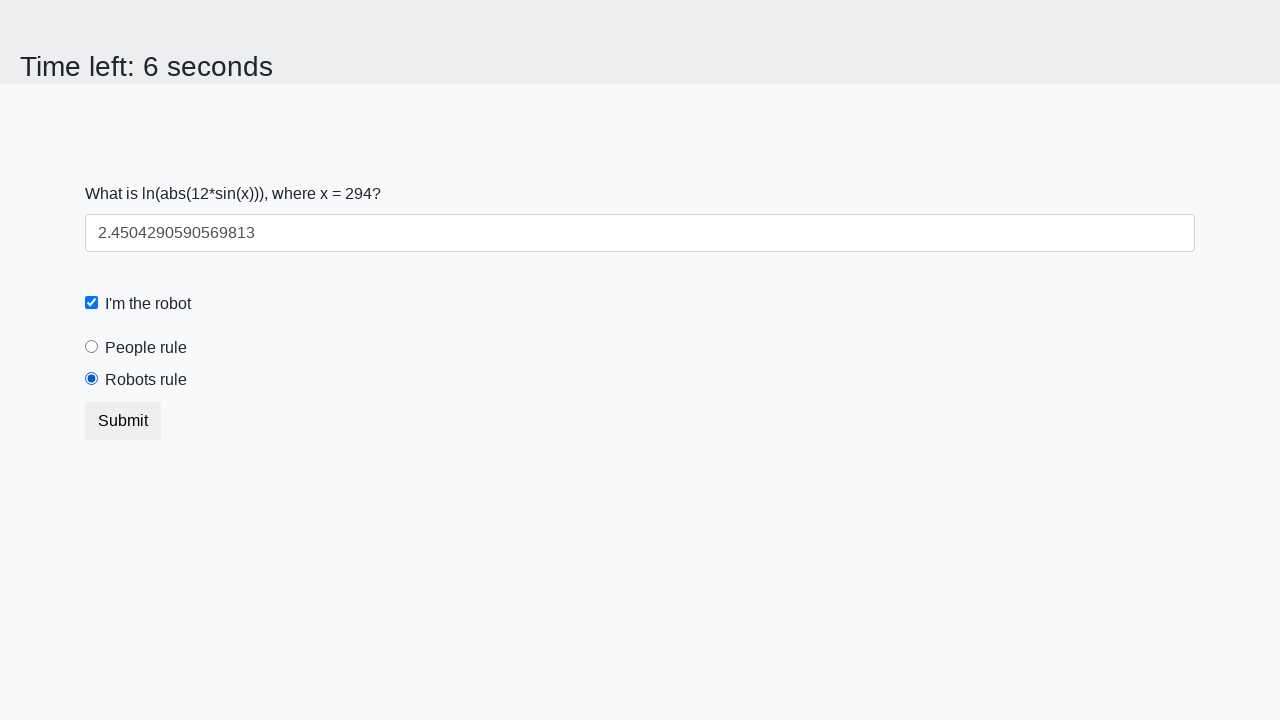

Clicked submit button to submit the form at (123, 421) on button.btn-default
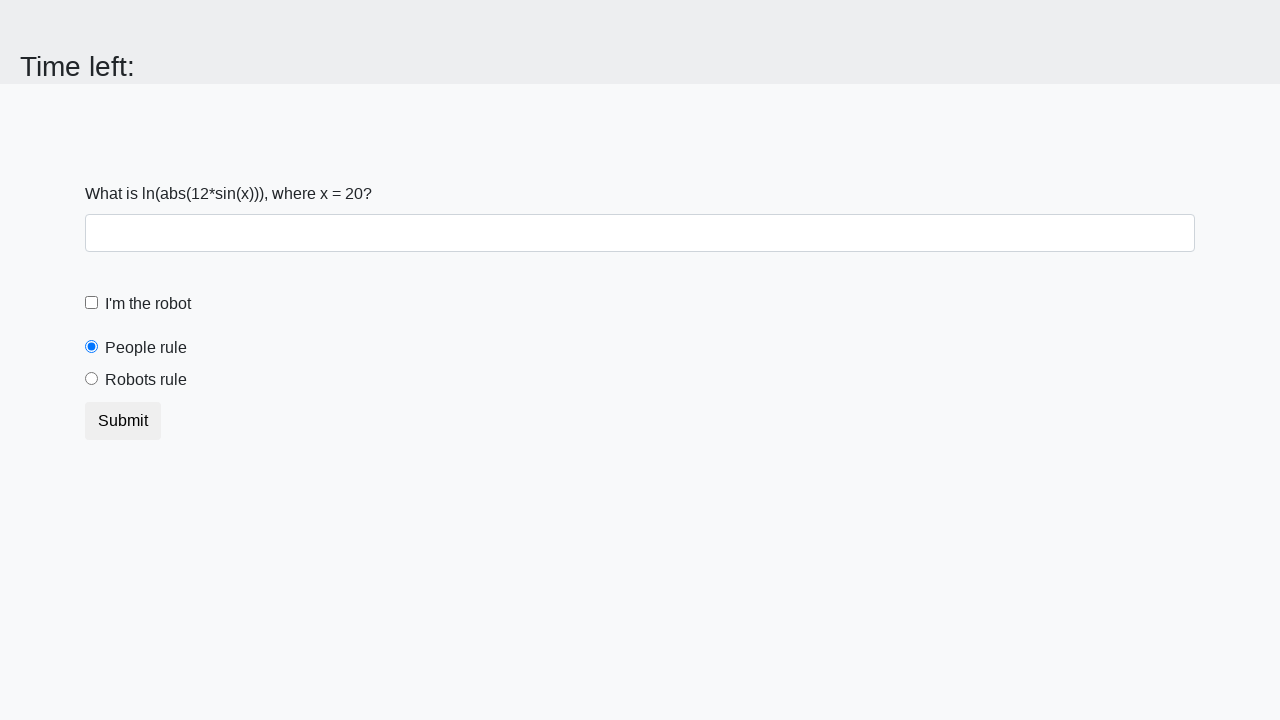

Waited for form submission to complete
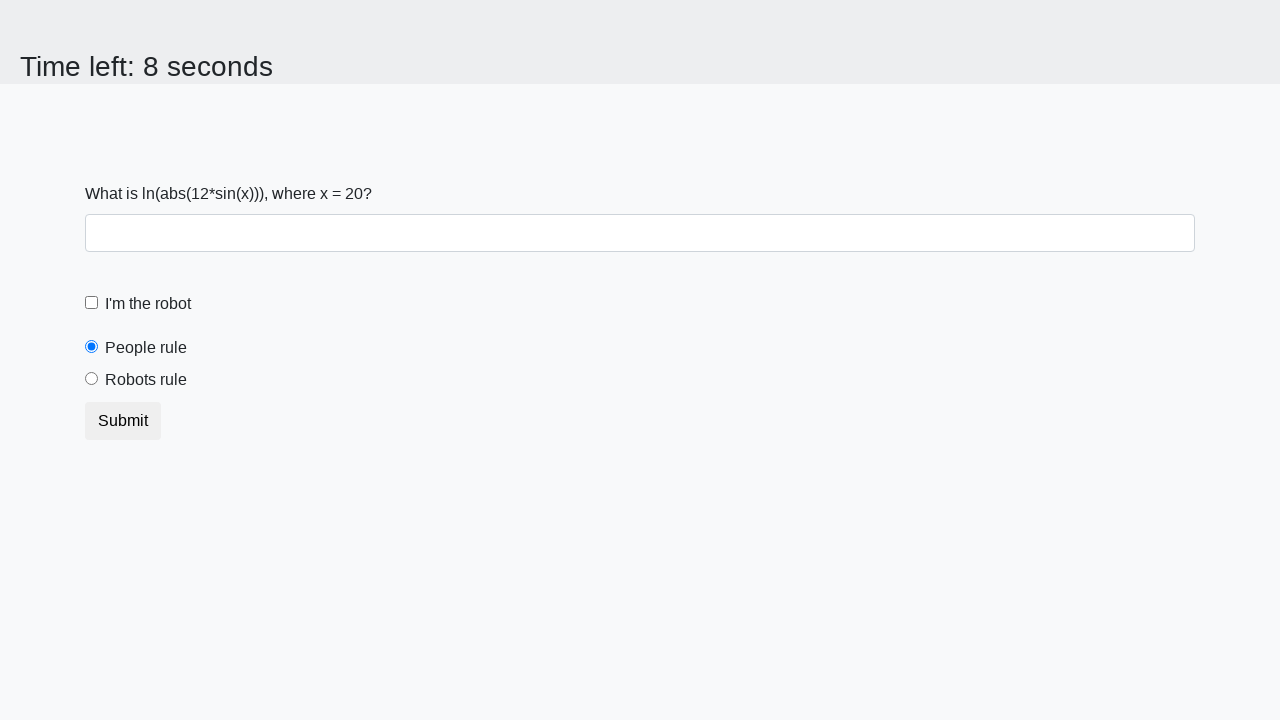

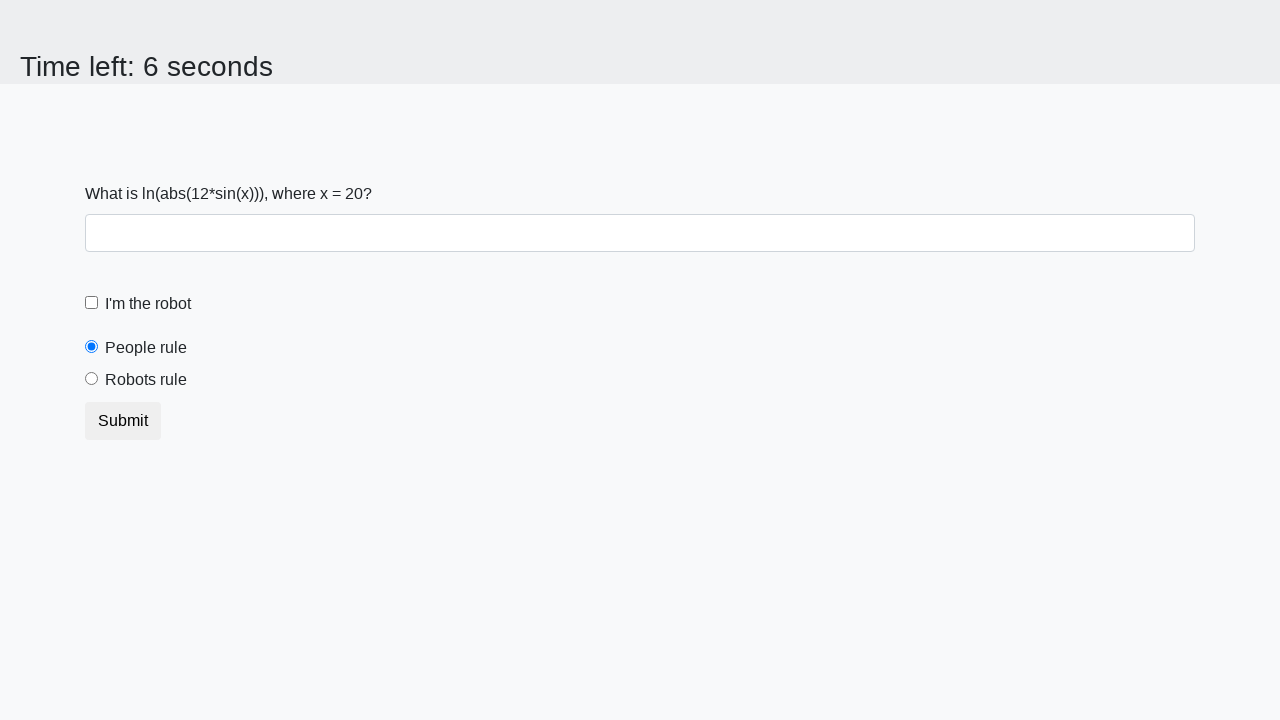